Tests various button interactions on a practice page including clicking a button to navigate to dashboard, and inspecting button properties like position, color, and dimensions.

Starting URL: https://leafground.com/button.xhtml

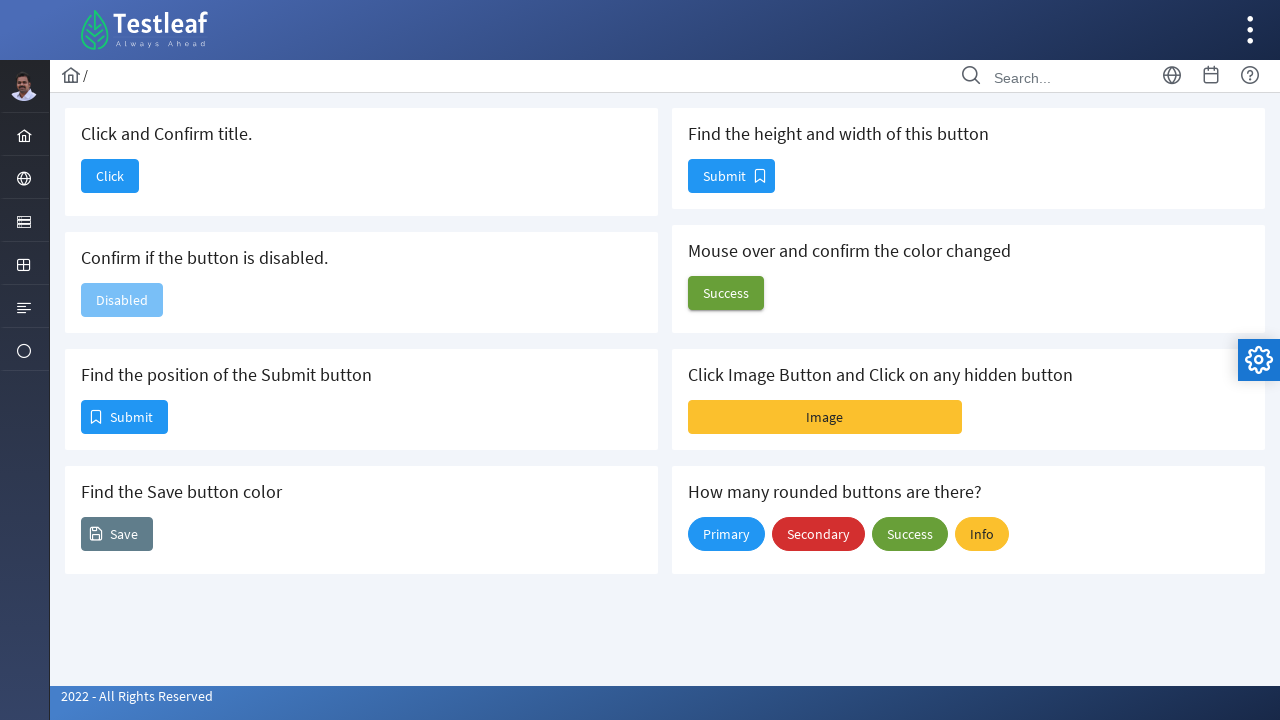

Clicked the first button to navigate to Dashboard at (110, 176) on button#j_idt88\:j_idt90
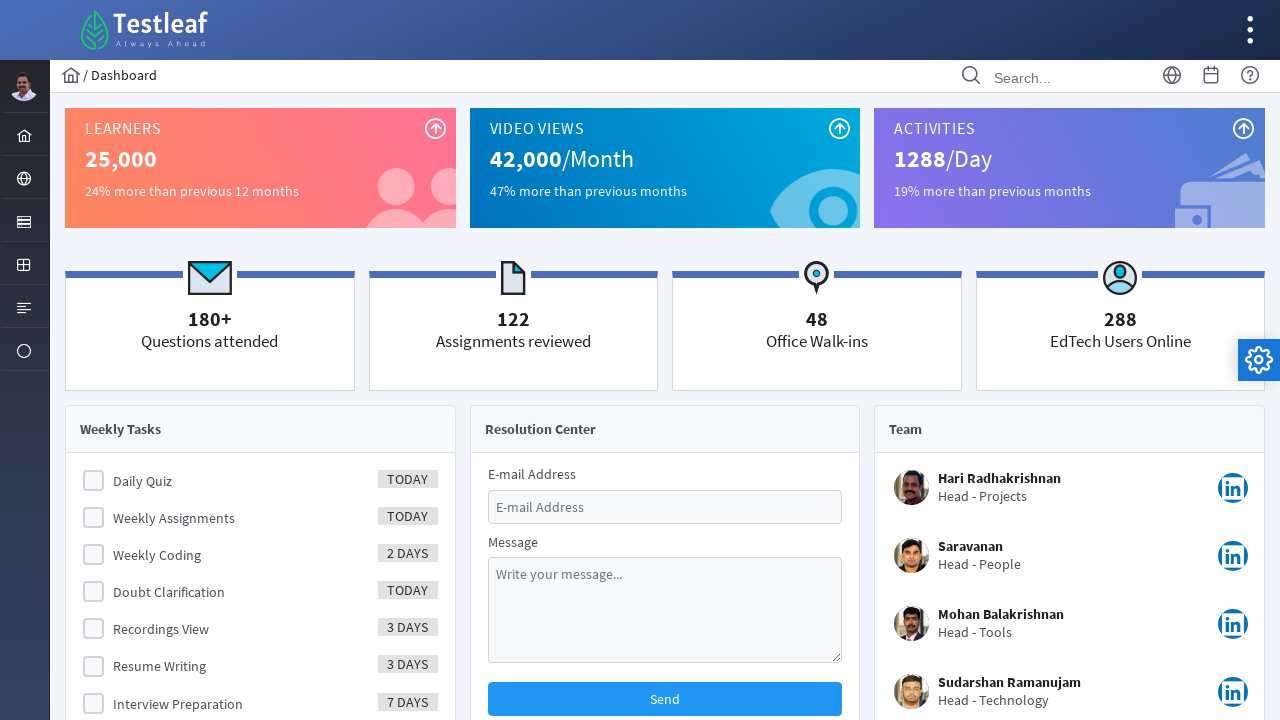

Verified page title is 'Dashboard'
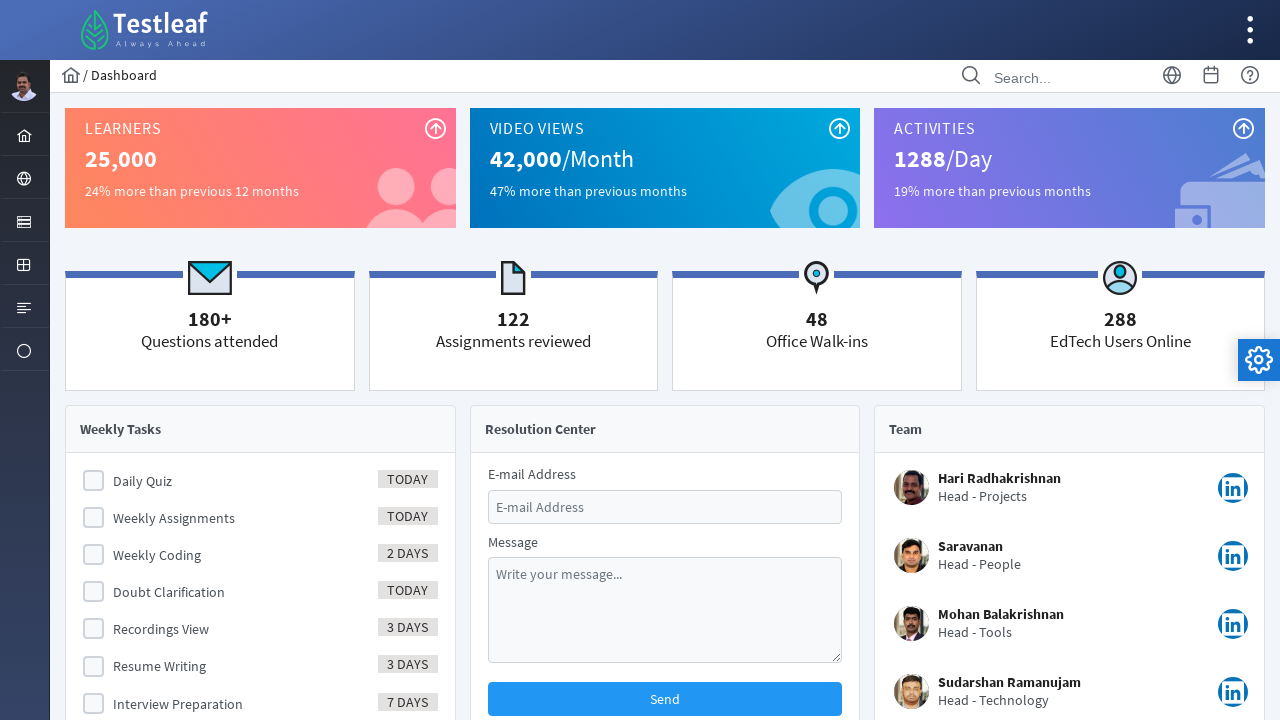

Navigated back to the button page
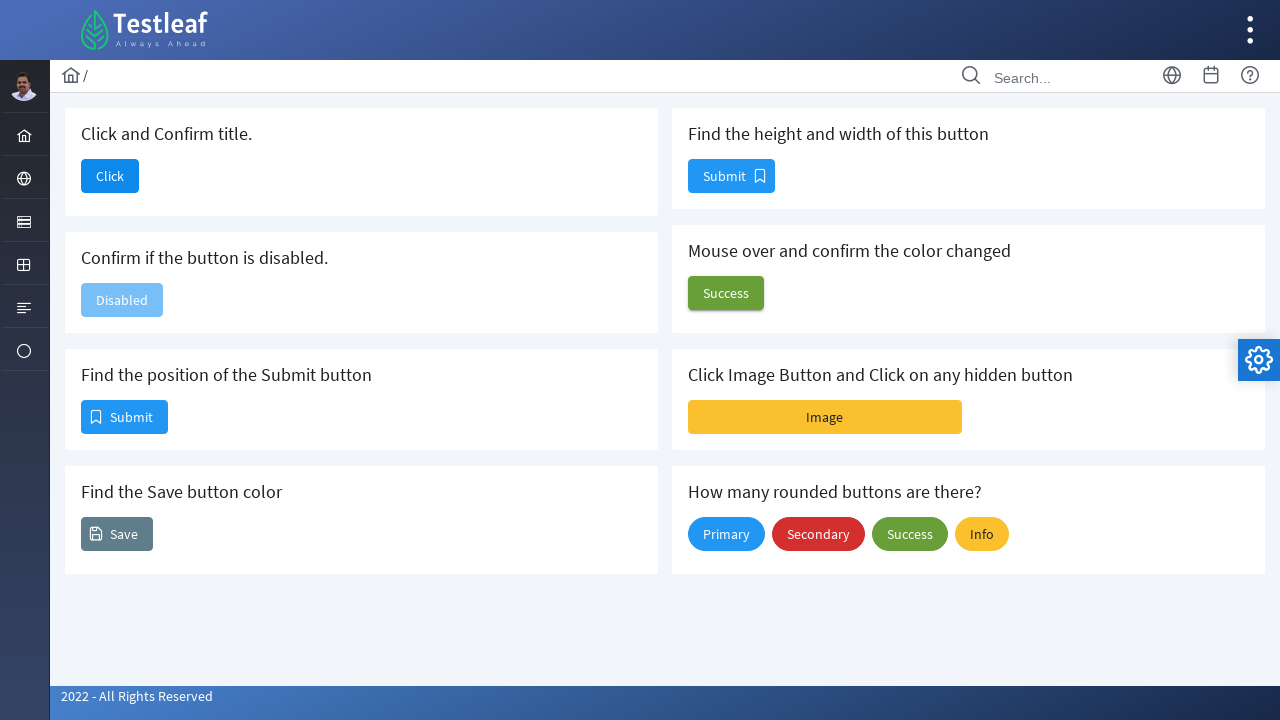

Waited for submit button selector to load
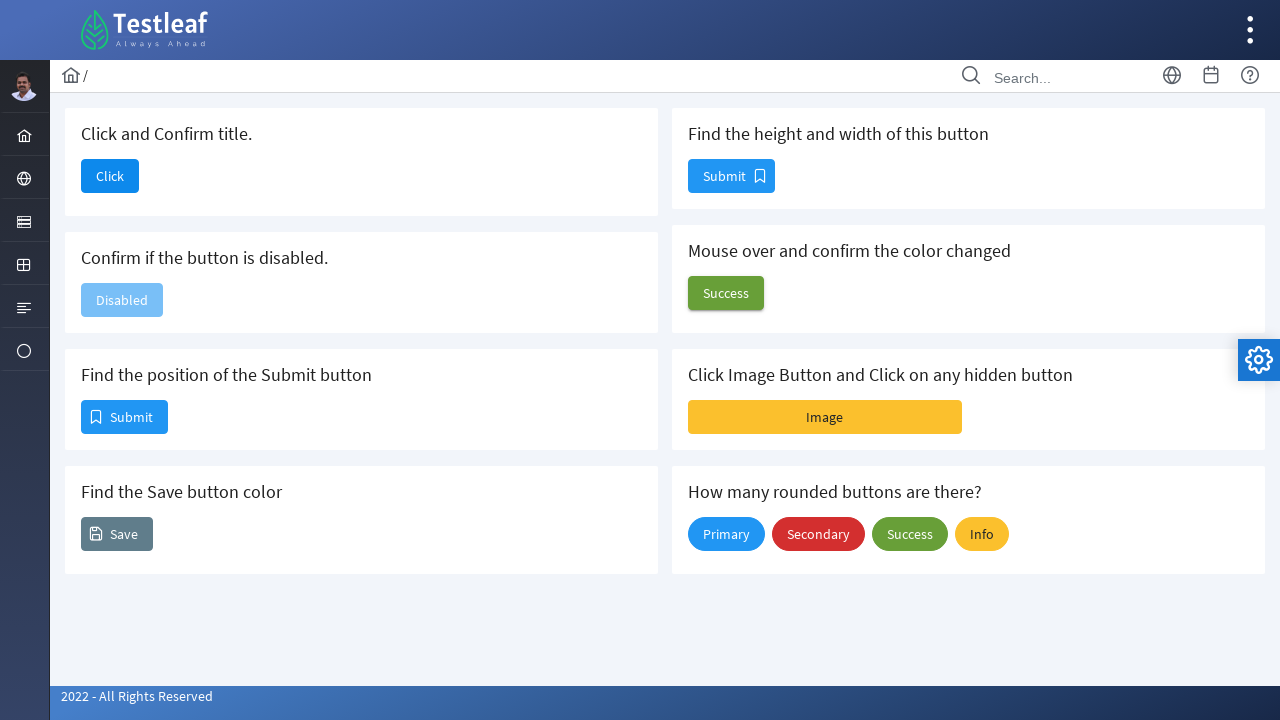

Retrieved submit button position: x=81, y=400
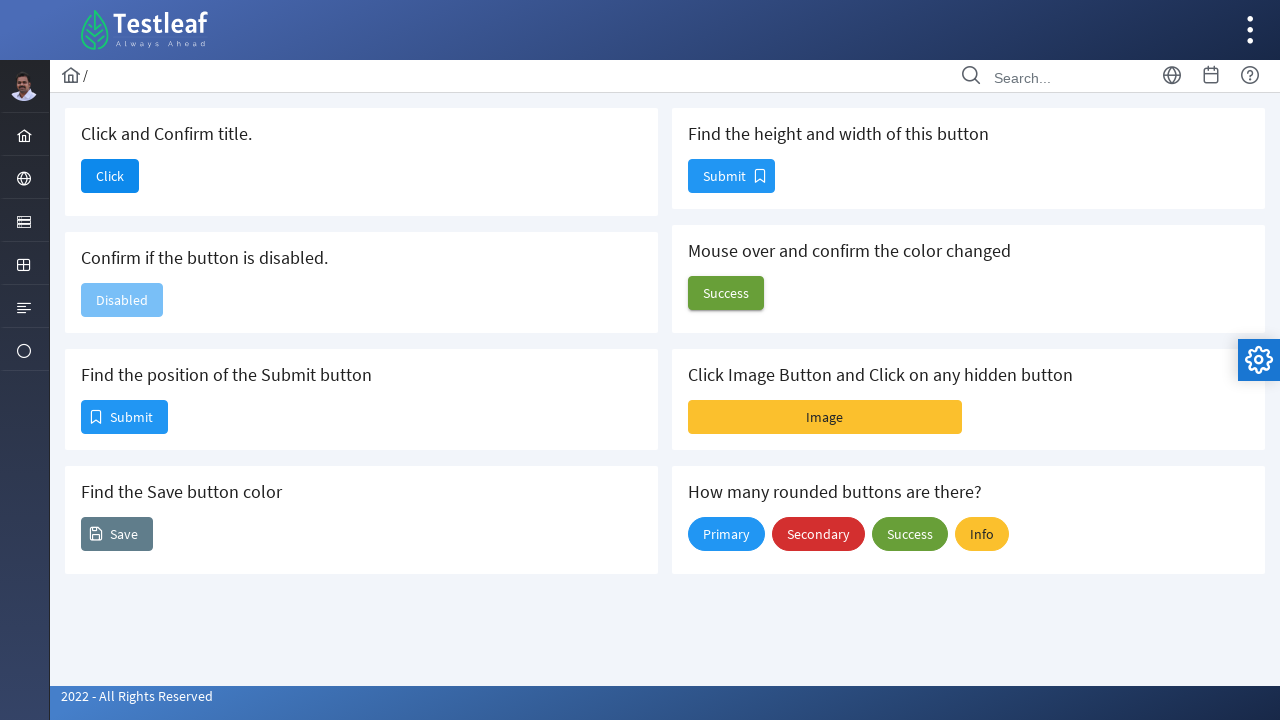

Retrieved save button color: rgb(96, 125, 139)
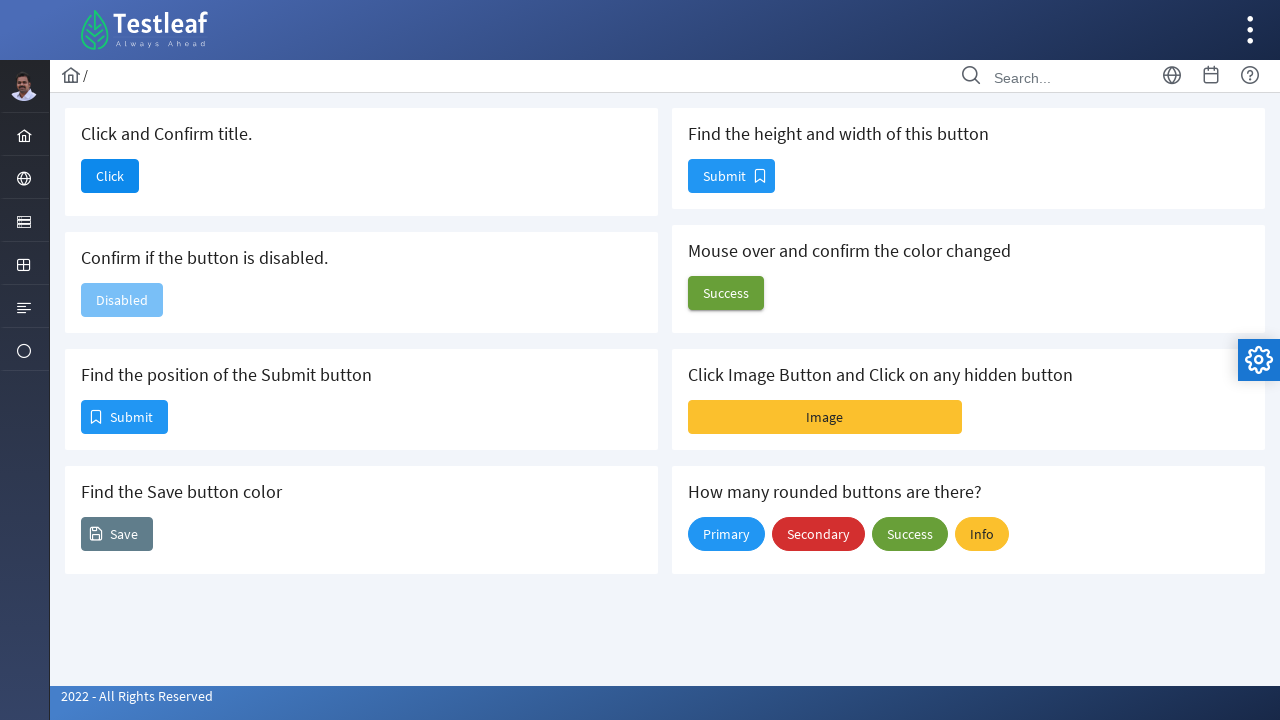

Retrieved size button dimensions: Height=34, Width=87
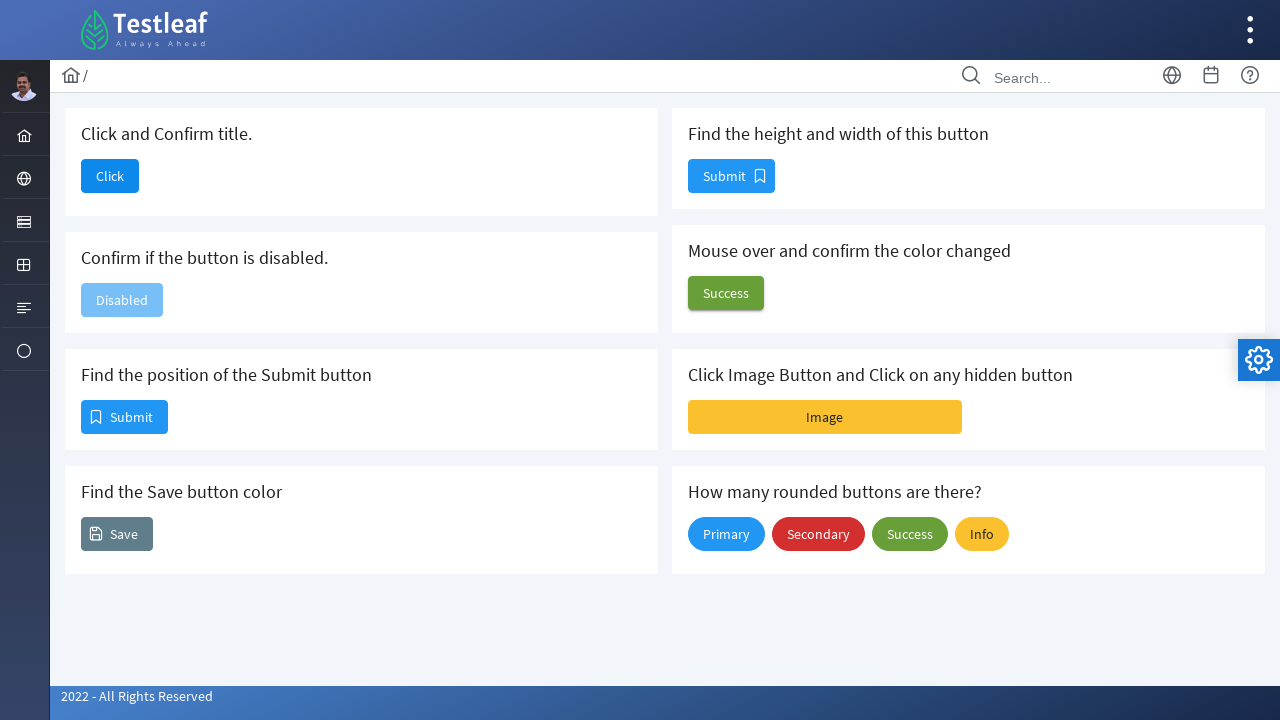

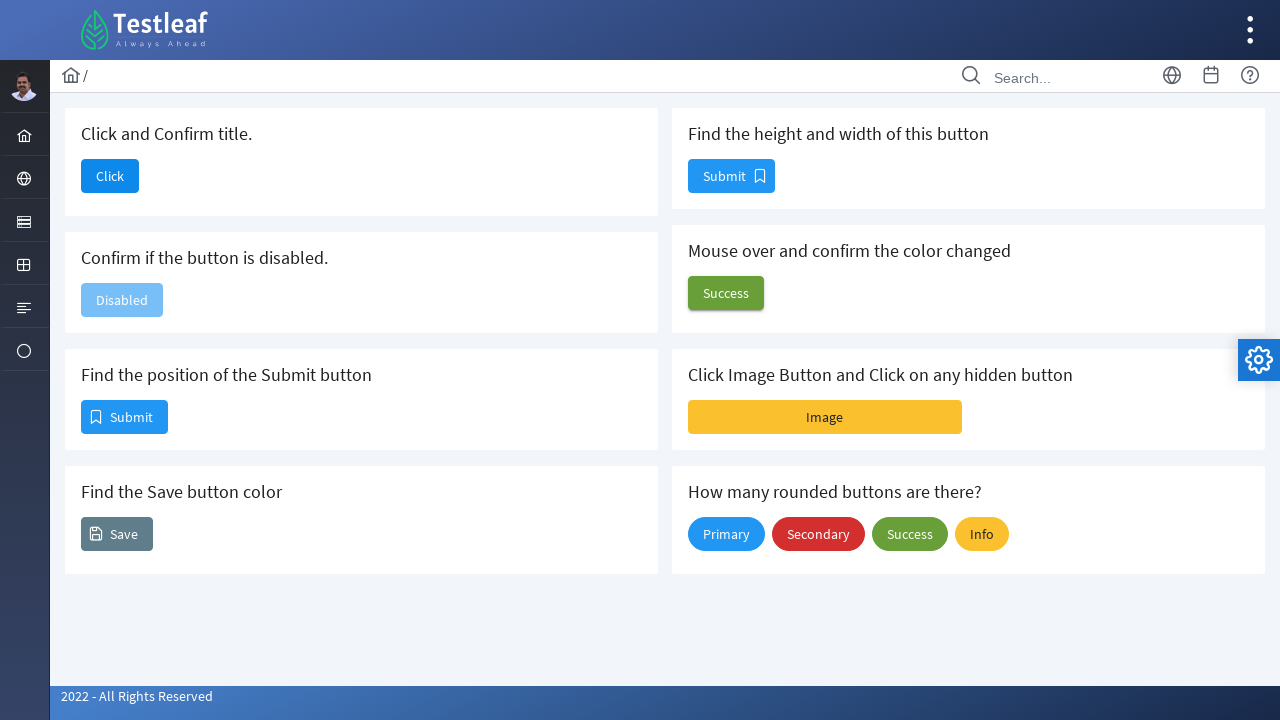